Navigates to a challenging DOM page and verifies that the footer text element is present and can be accessed

Starting URL: https://the-internet.herokuapp.com/challenging_dom

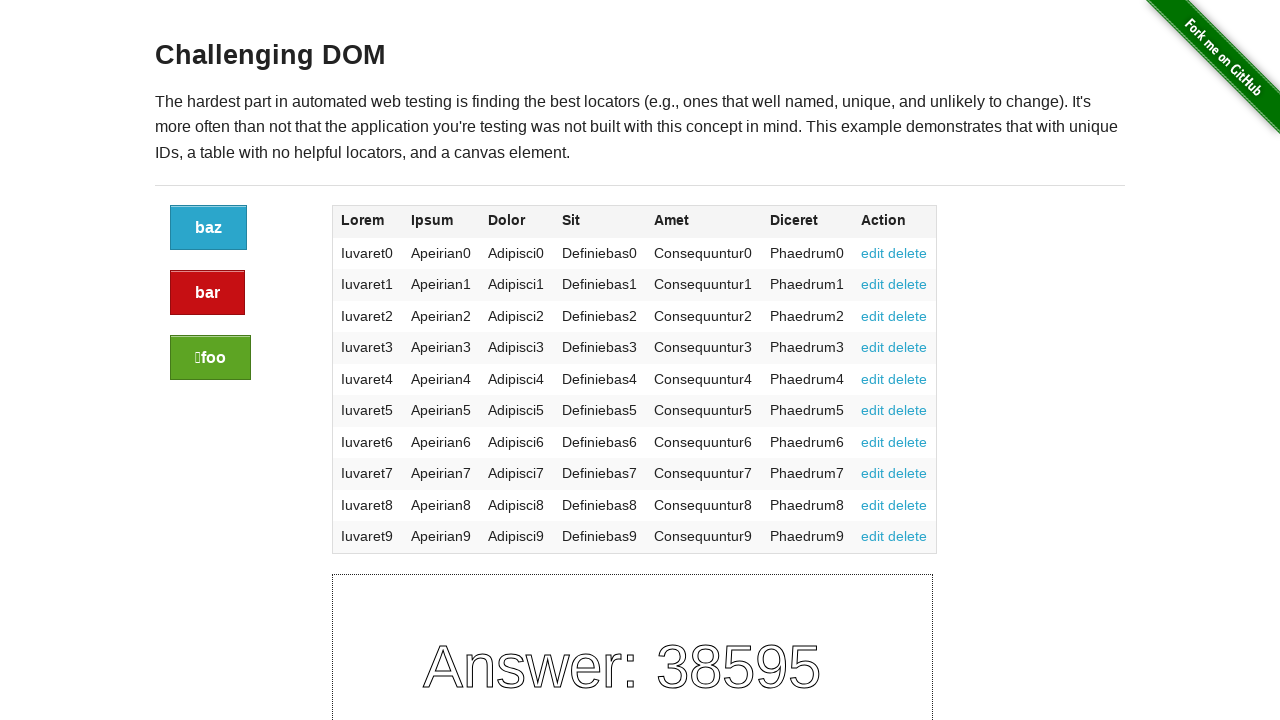

Navigated to challenging DOM page
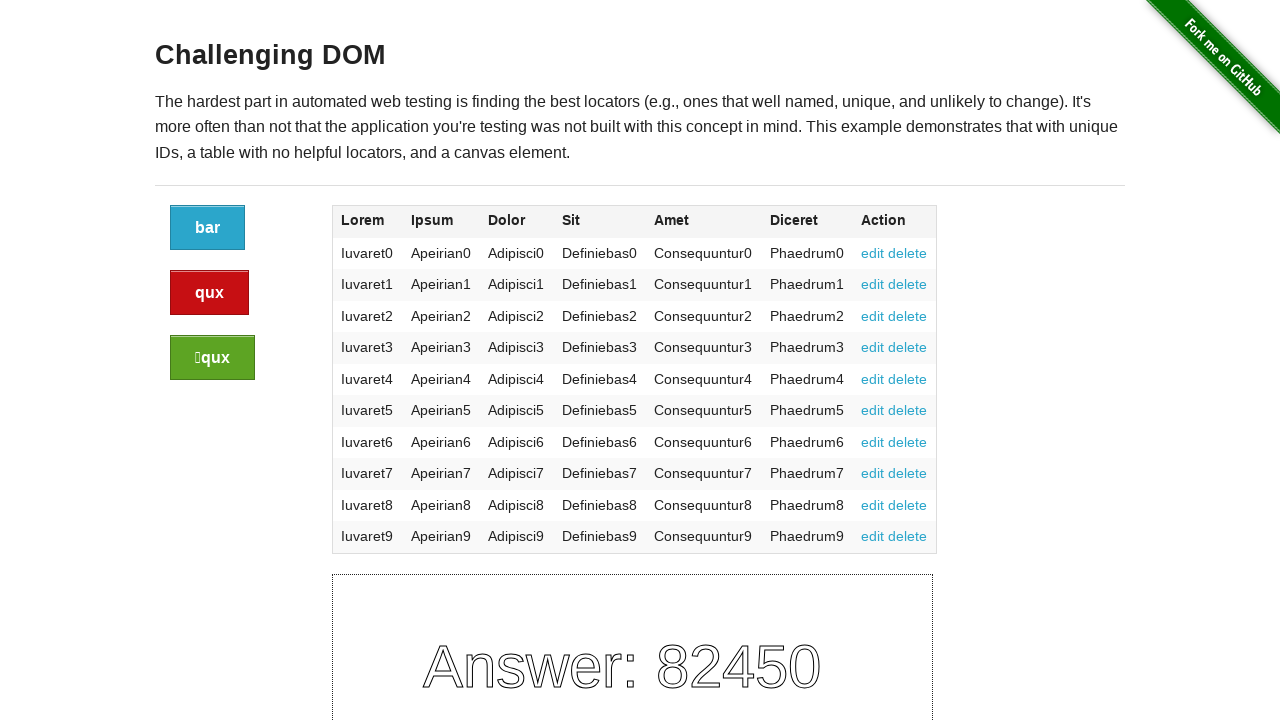

Located footer element by XPath
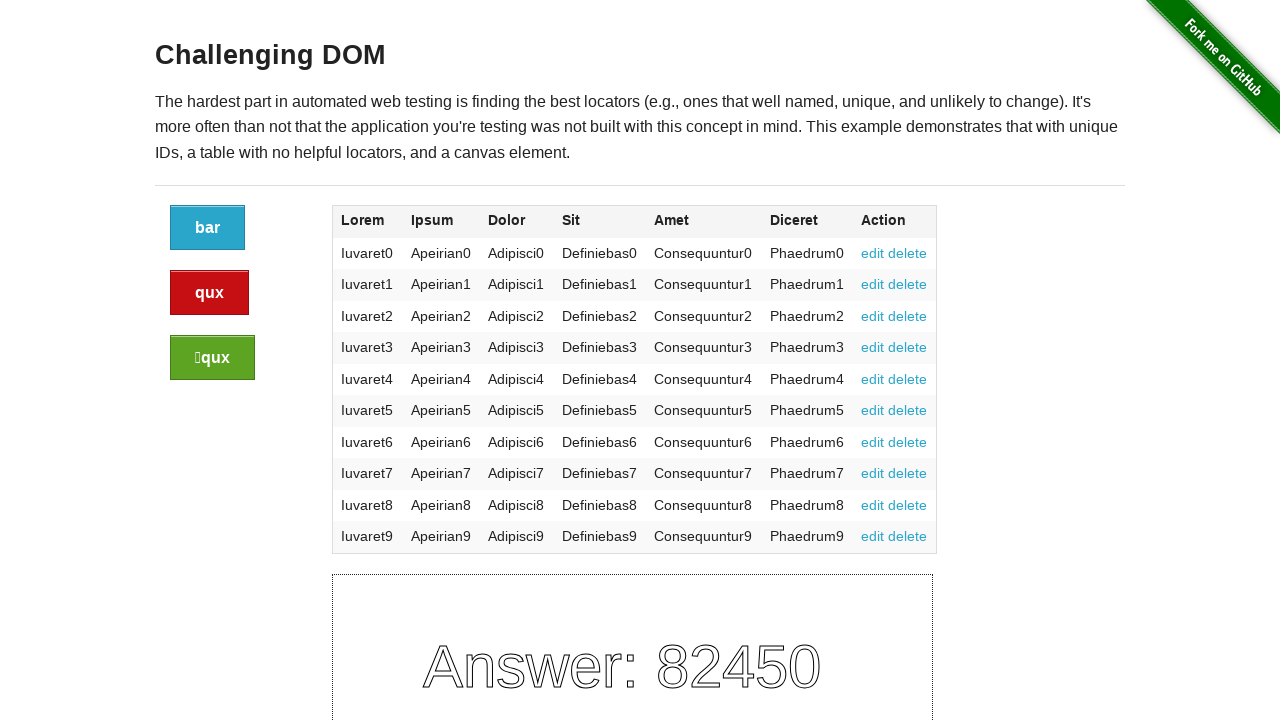

Retrieved footer text: Powered by Elemental Selenium
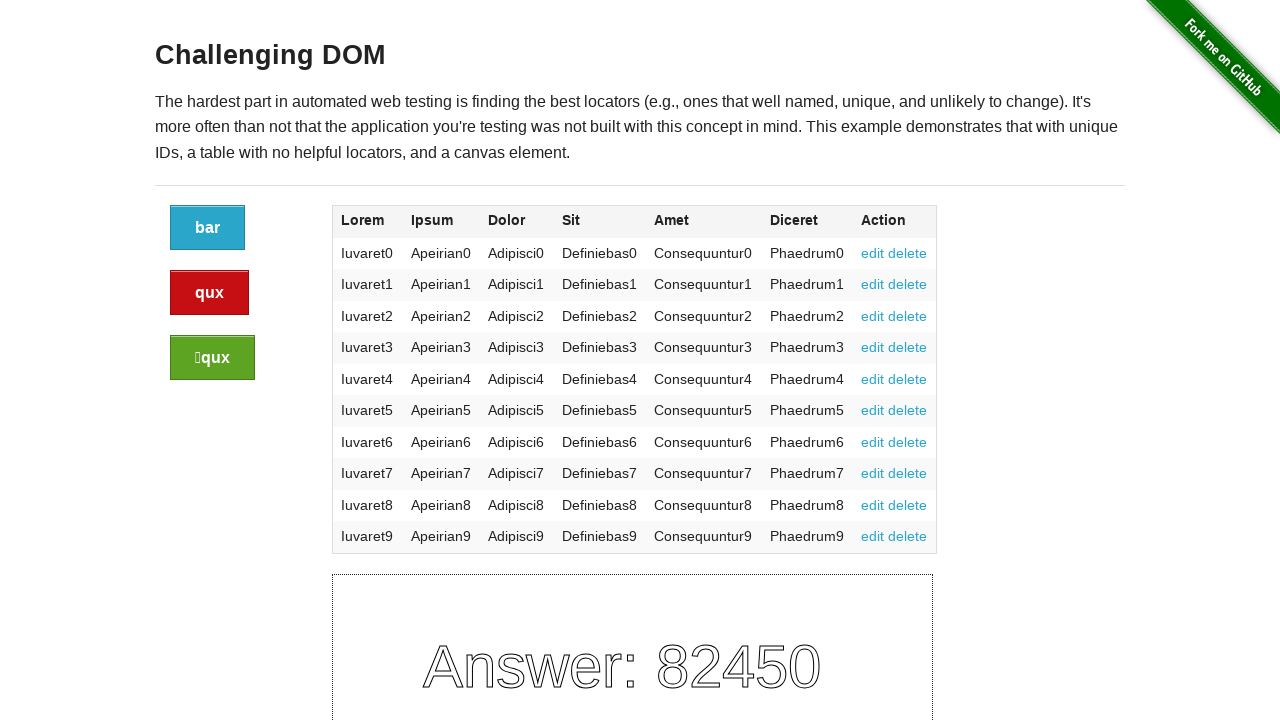

Verified footer element is present and visible
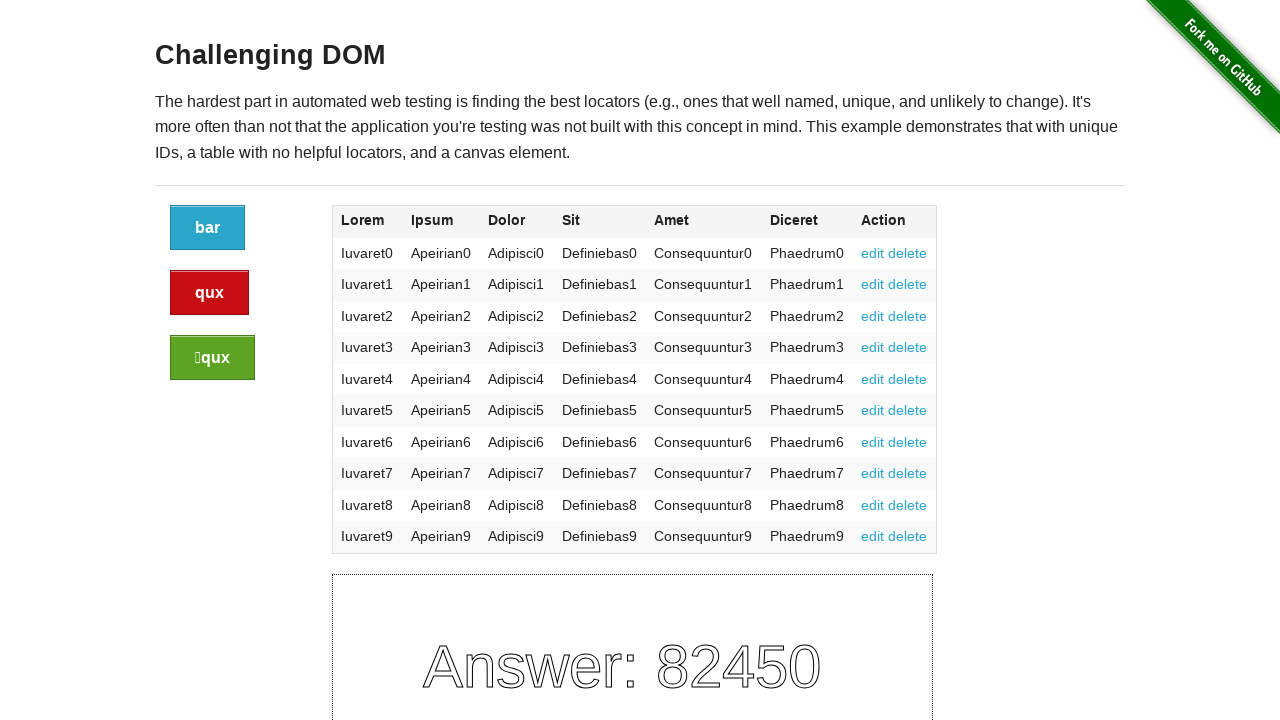

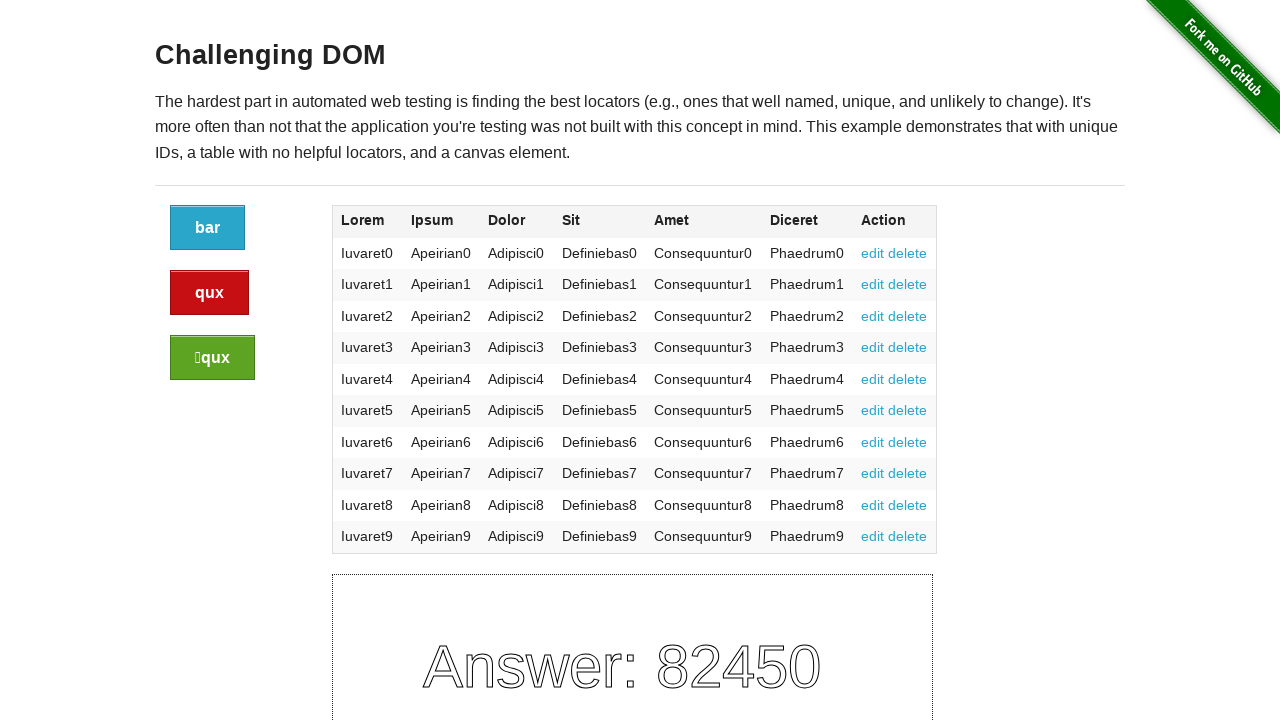